Tests that clicking the Due column header sorts the table values in ascending order by verifying the dollar amounts are in sorted order

Starting URL: http://the-internet.herokuapp.com/tables

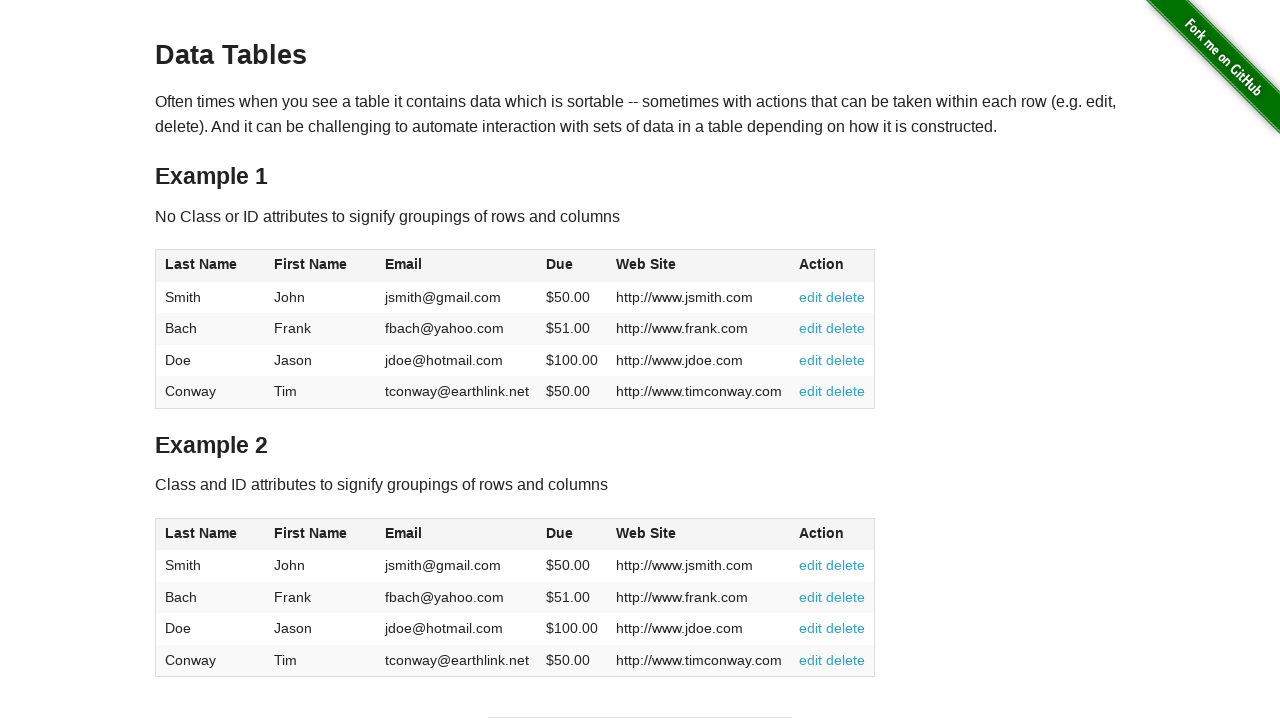

Clicked the Due column header to sort ascending at (572, 266) on #table1 thead tr th:nth-of-type(4)
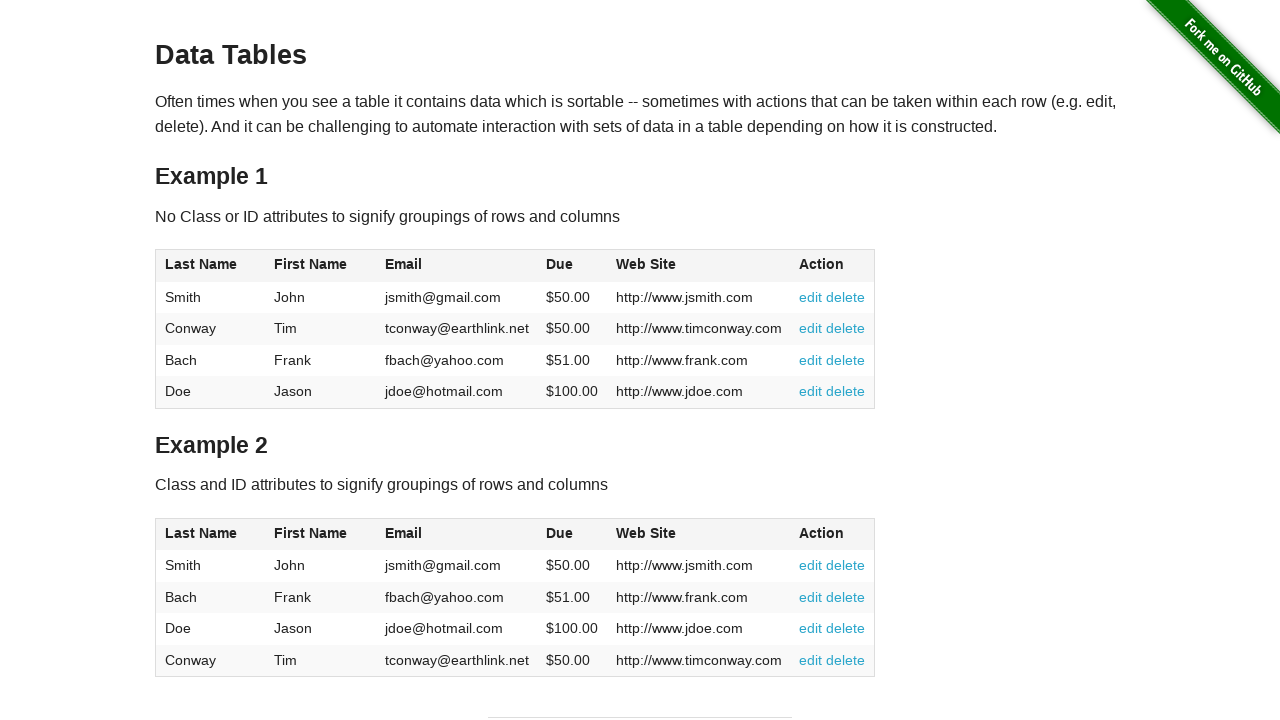

Table body loaded with Due column values
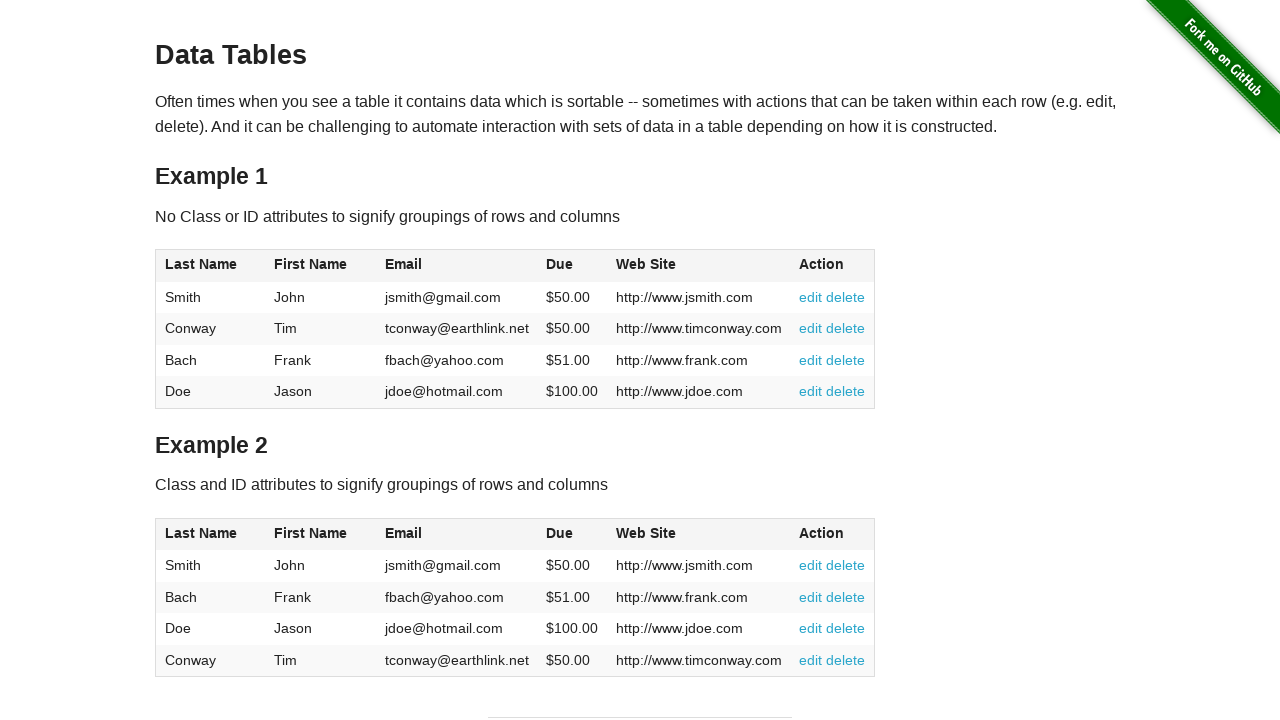

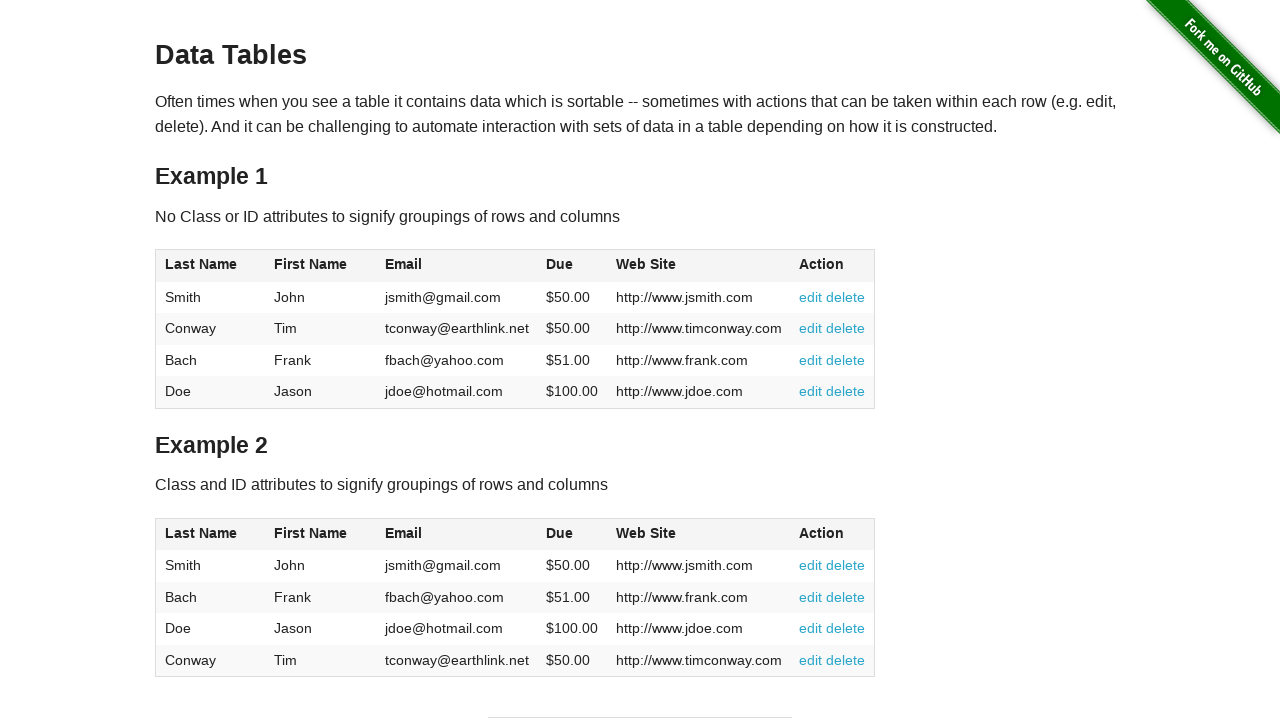